Tests radio button selection, navigation to web tables page, clicking add button to open a modal/window, and filling in a firstname field

Starting URL: https://www.tutorialspoint.com/selenium/practice/radio-button.php

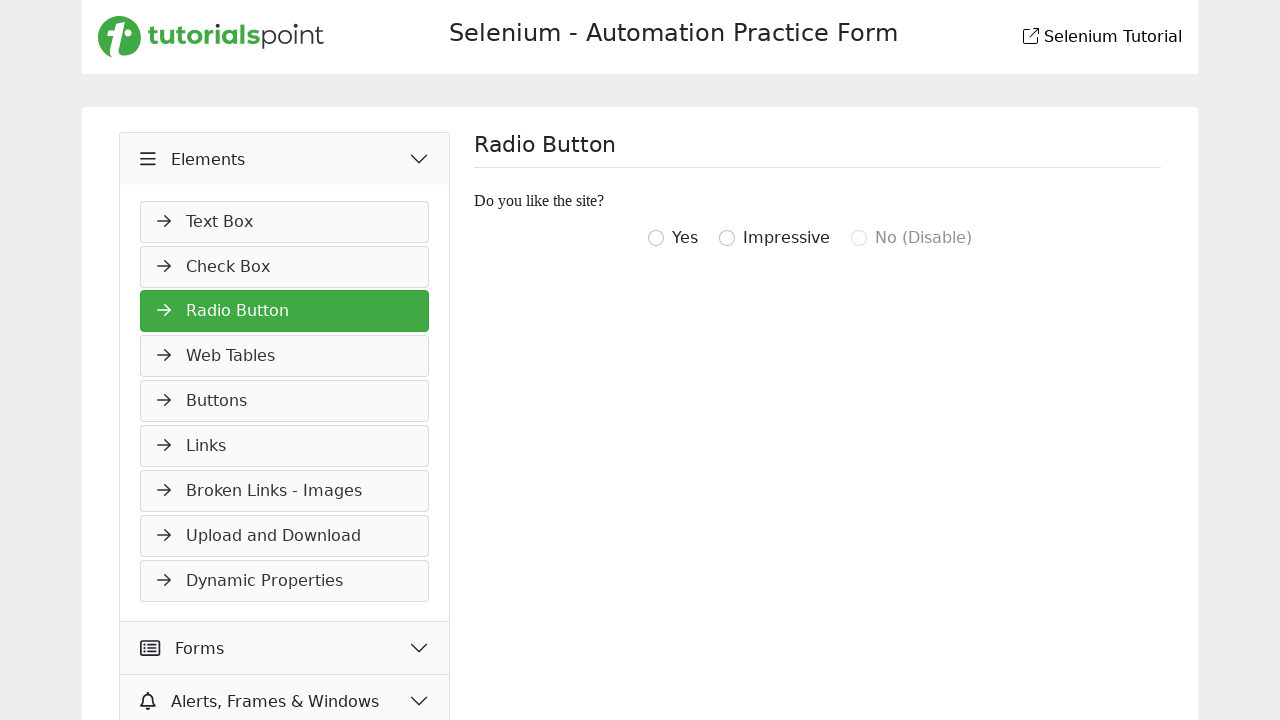

Clicked radio button with value 'igottwo' to select it at (656, 238) on input[type="radio"][value="igottwo"]
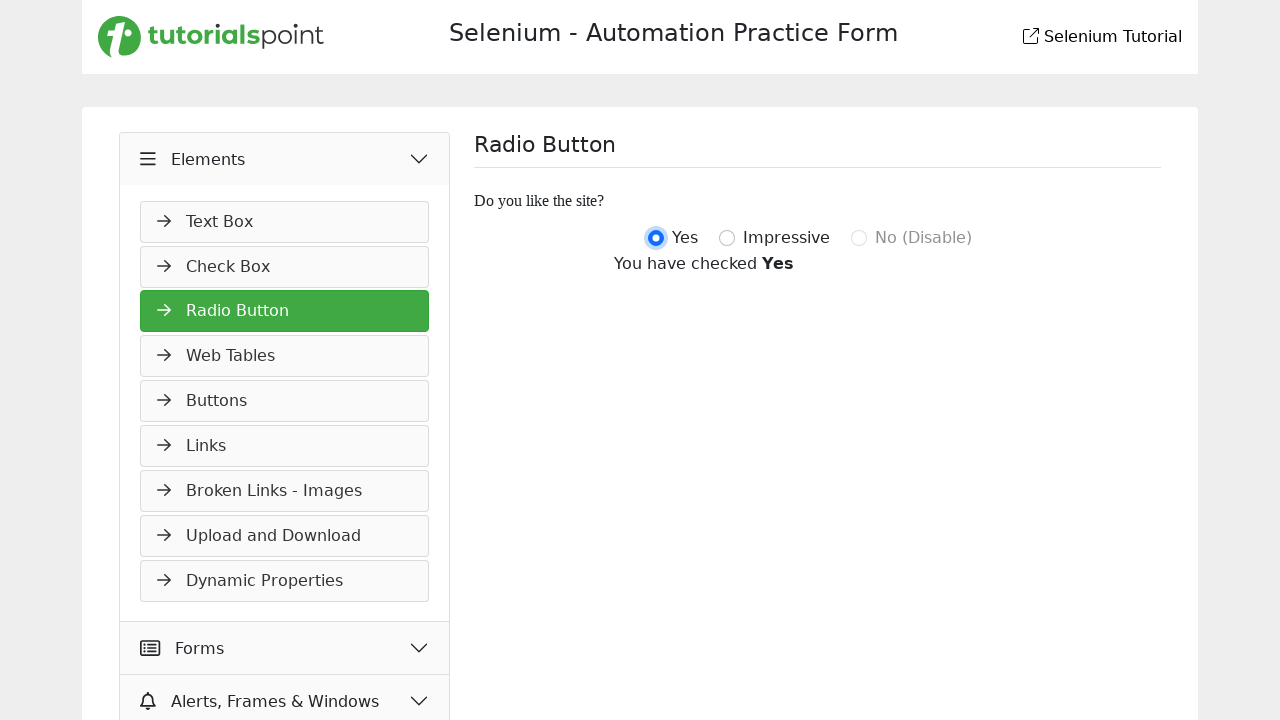

Clicked navigation link to Web Tables page at (285, 356) on a:has-text("Web Tables")
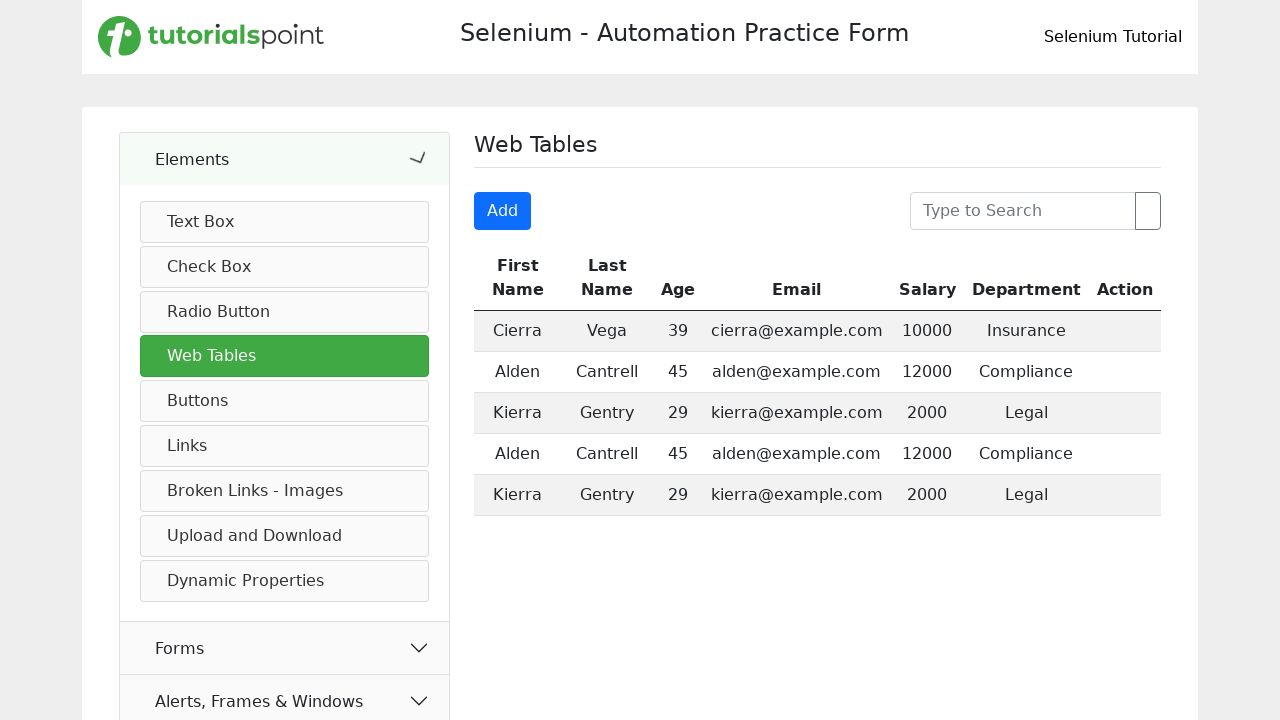

Clicked the Add button to open modal form at (503, 211) on .btn.btn-primary
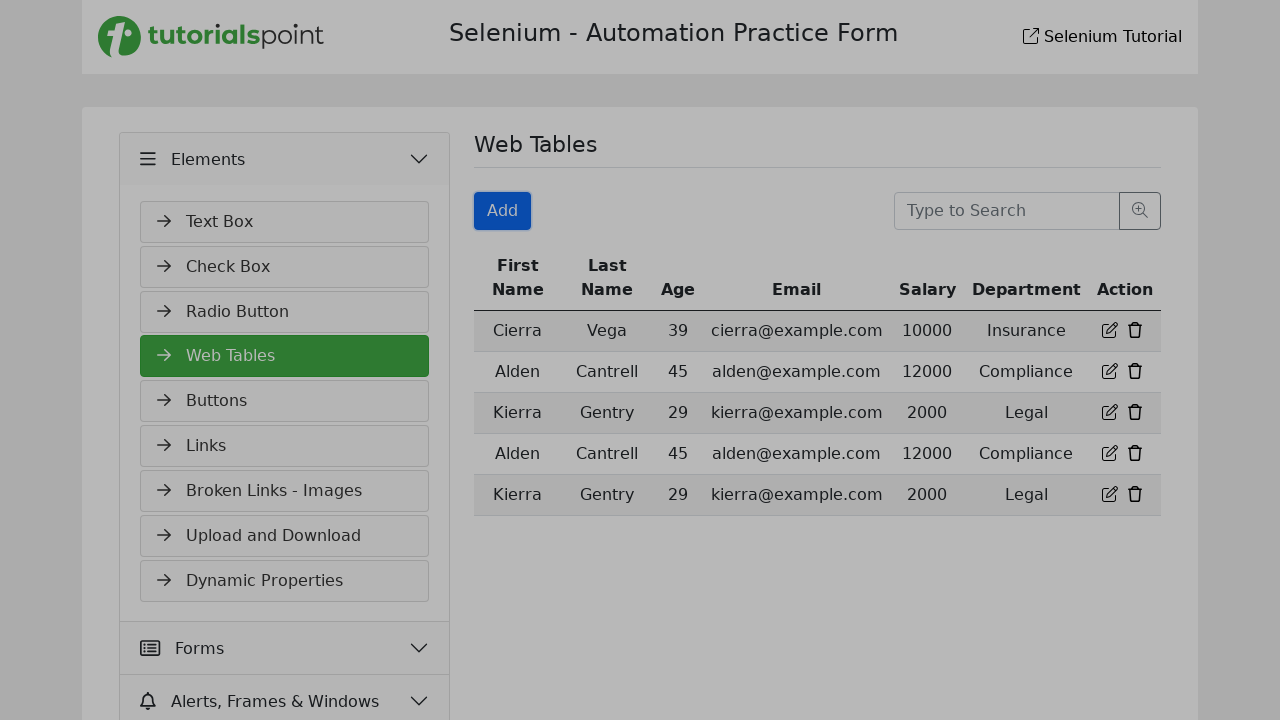

Firstname field became visible in the modal
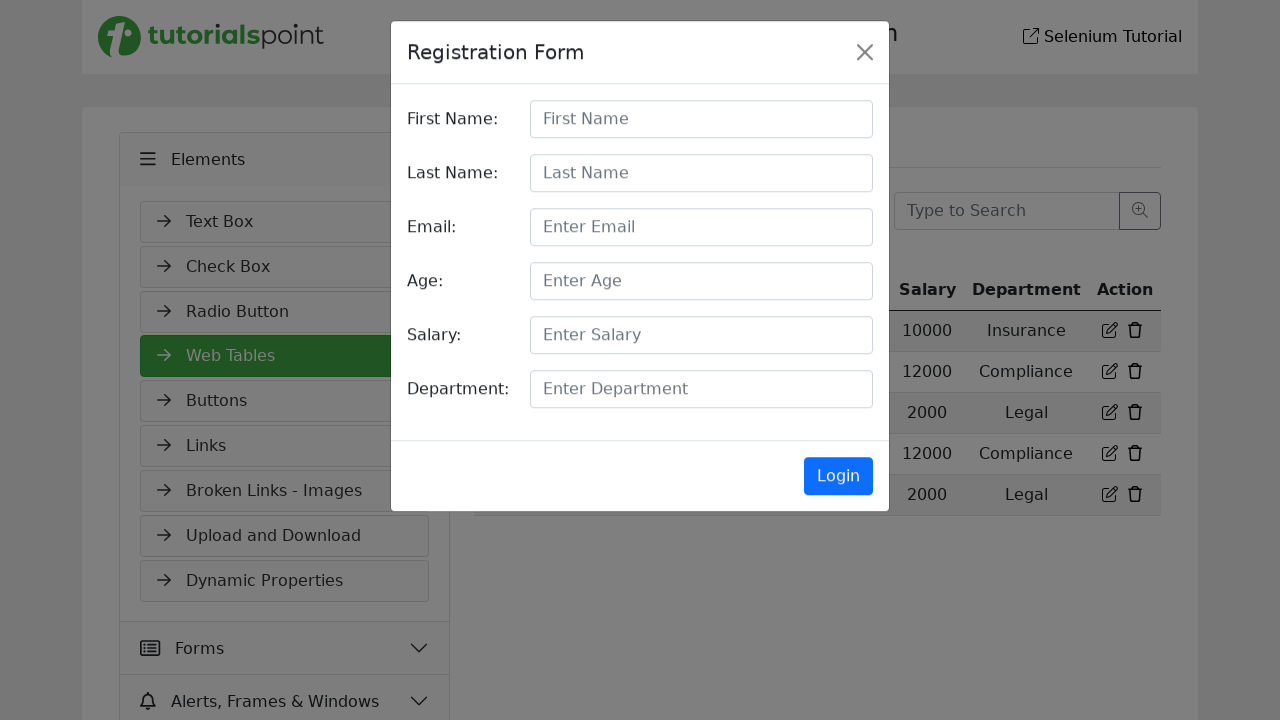

Filled firstname field with 'Poornima' on #firstname
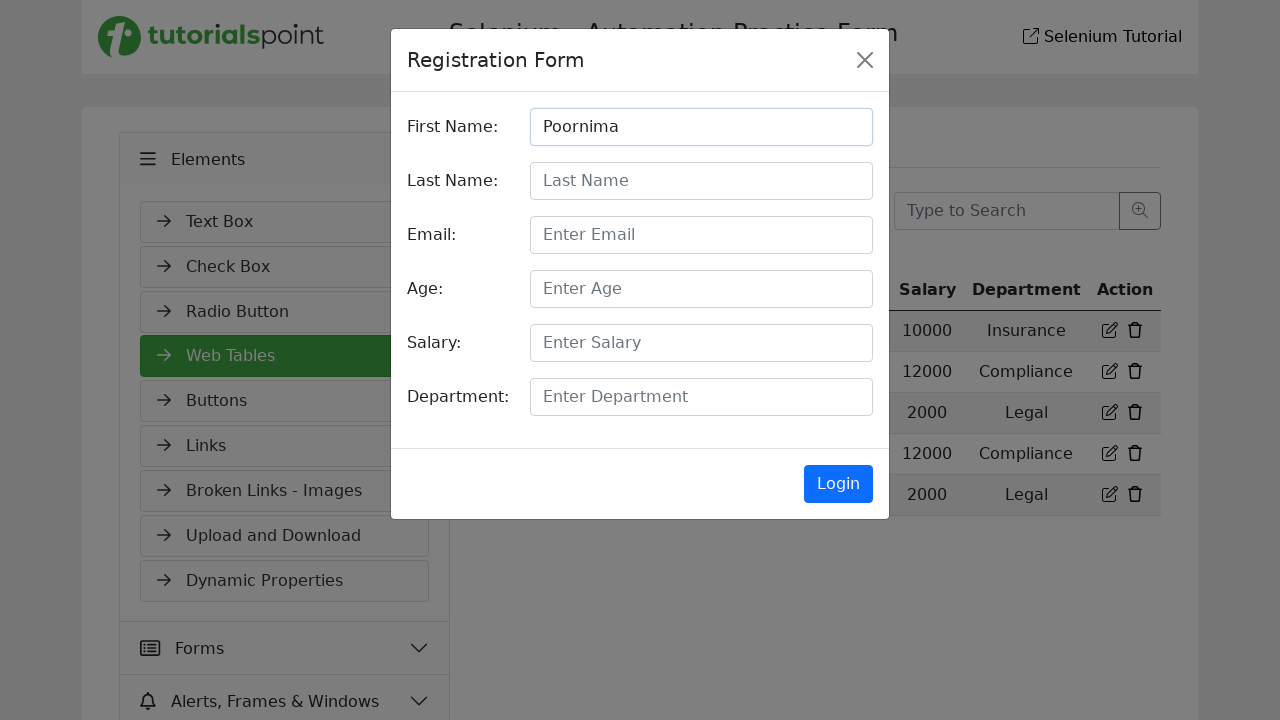

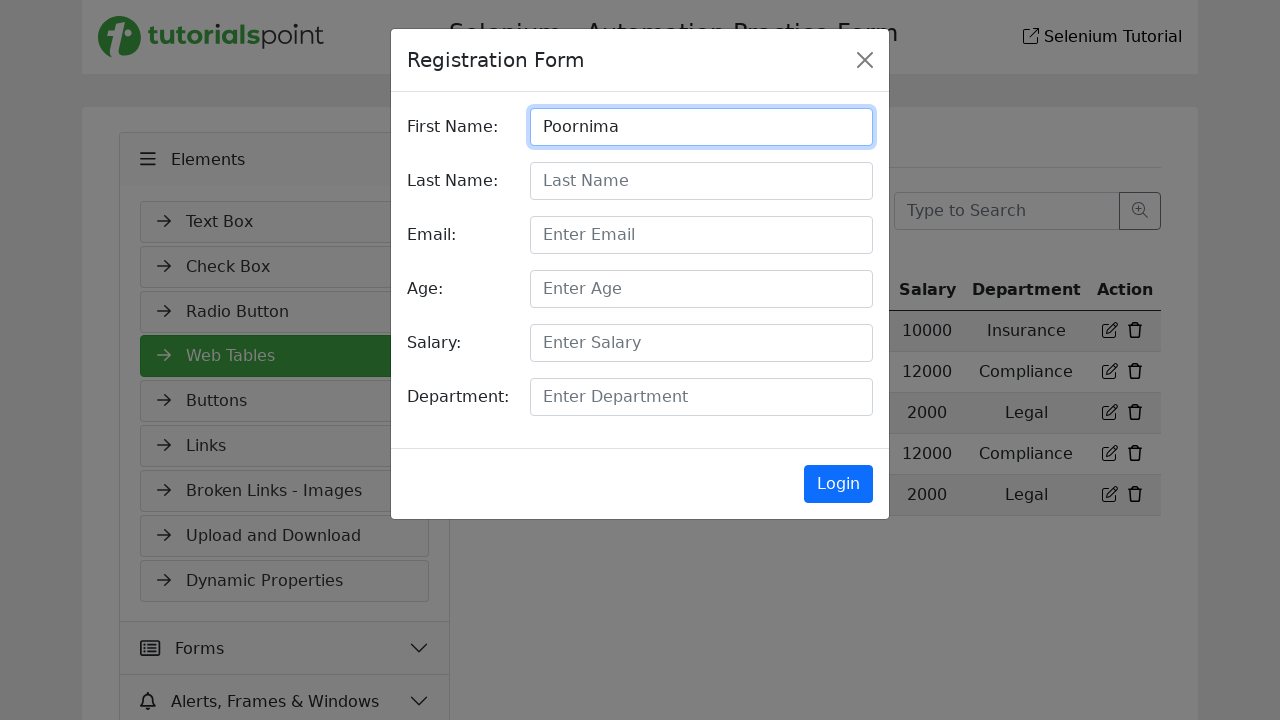